Tests window handling by clicking a YouTube link in the footer, switching to the new window, verifying it opened, closing it, and switching back to the parent window.

Starting URL: http://demo.automationtesting.in/Register.html

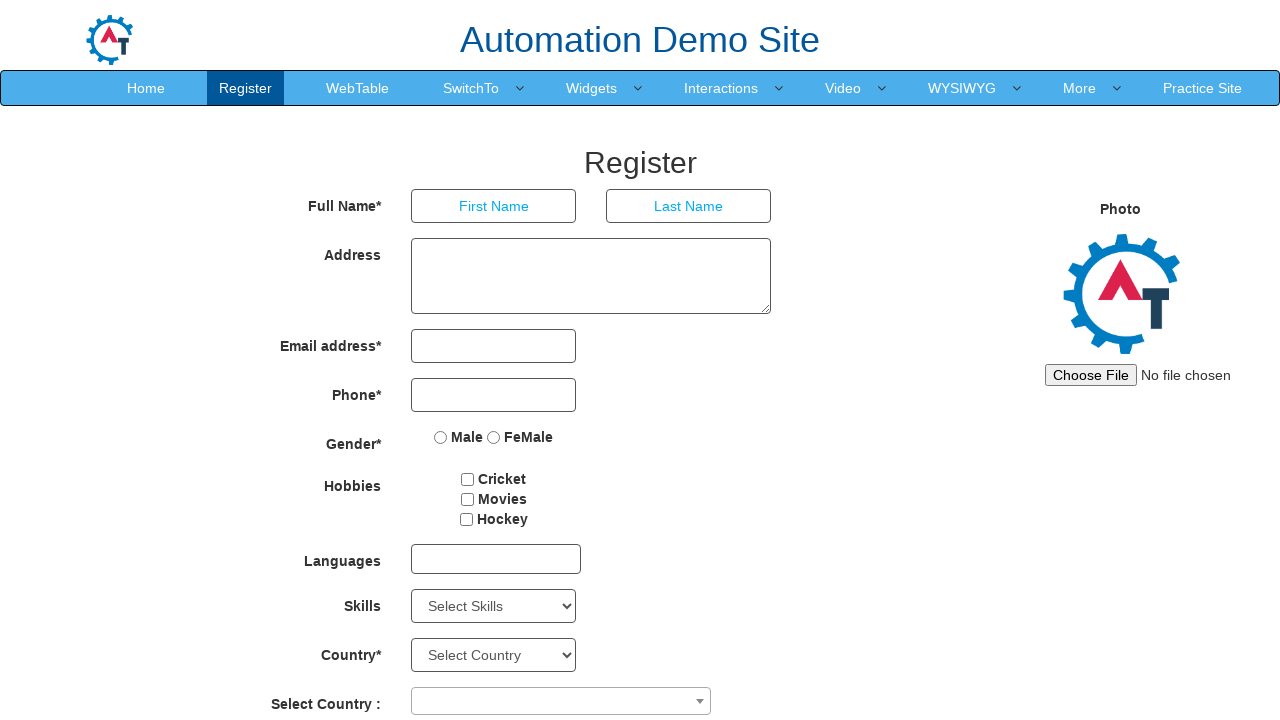

Clicked YouTube link in footer social section at (986, 685) on xpath=//*[@id='footer']/div/div/div[2]/a[5]
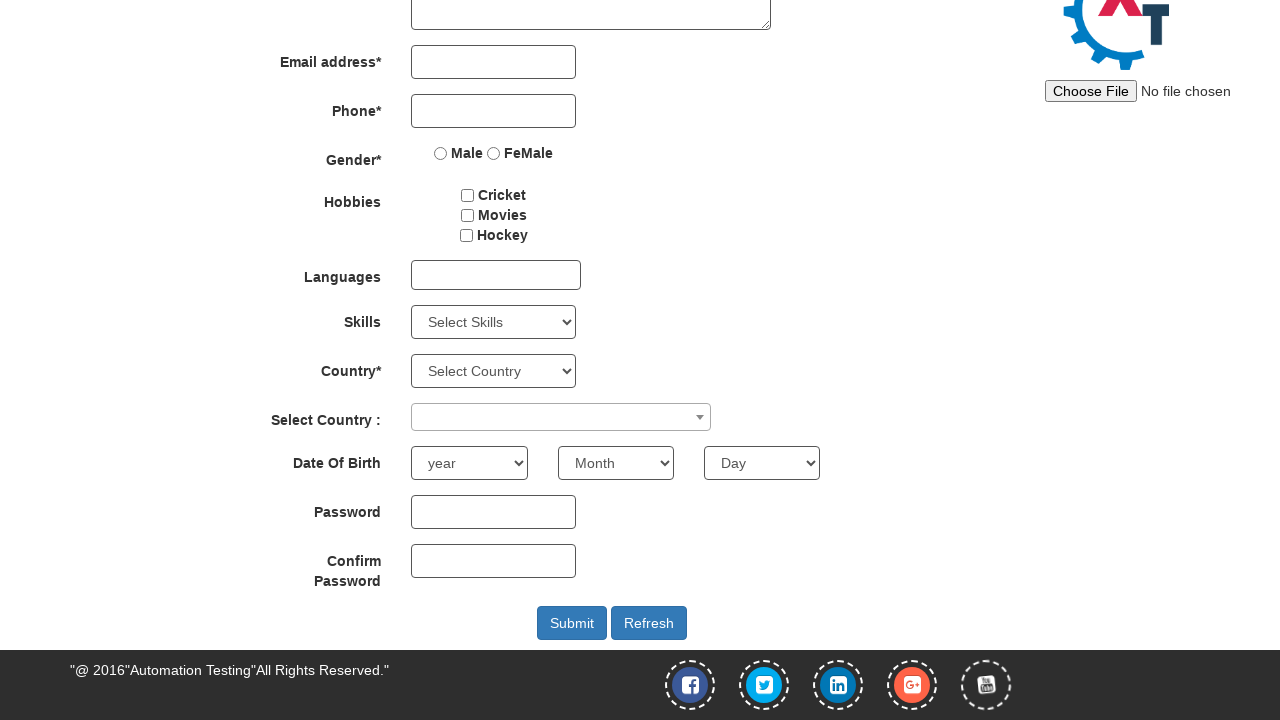

Captured new YouTube window that opened
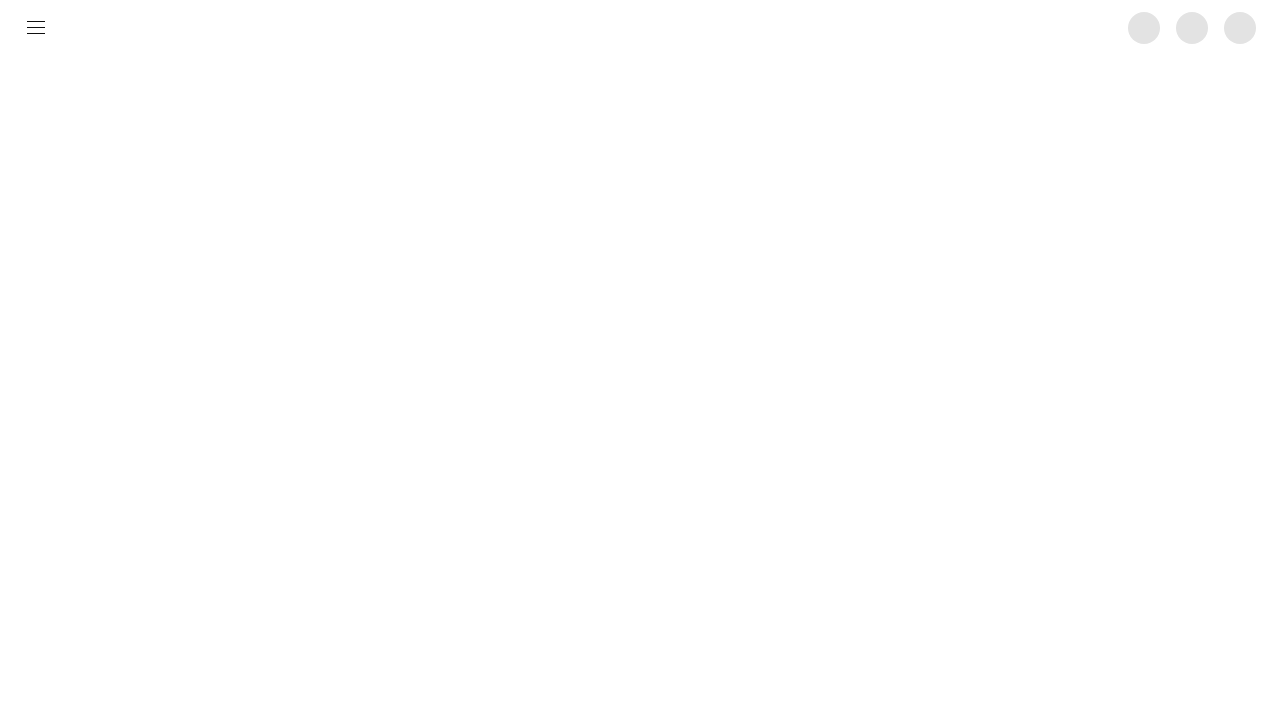

New YouTube page loaded successfully
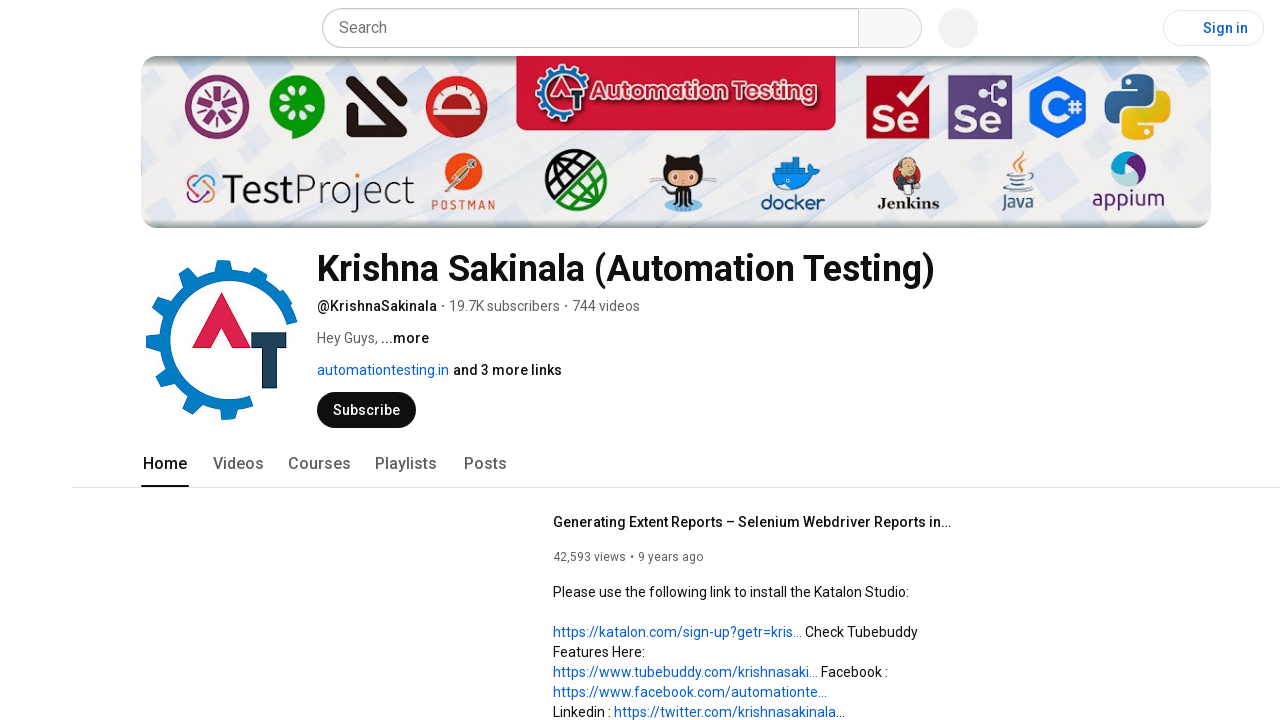

Verified new page title: Krishna Sakinala (Automation Testing) - YouTube
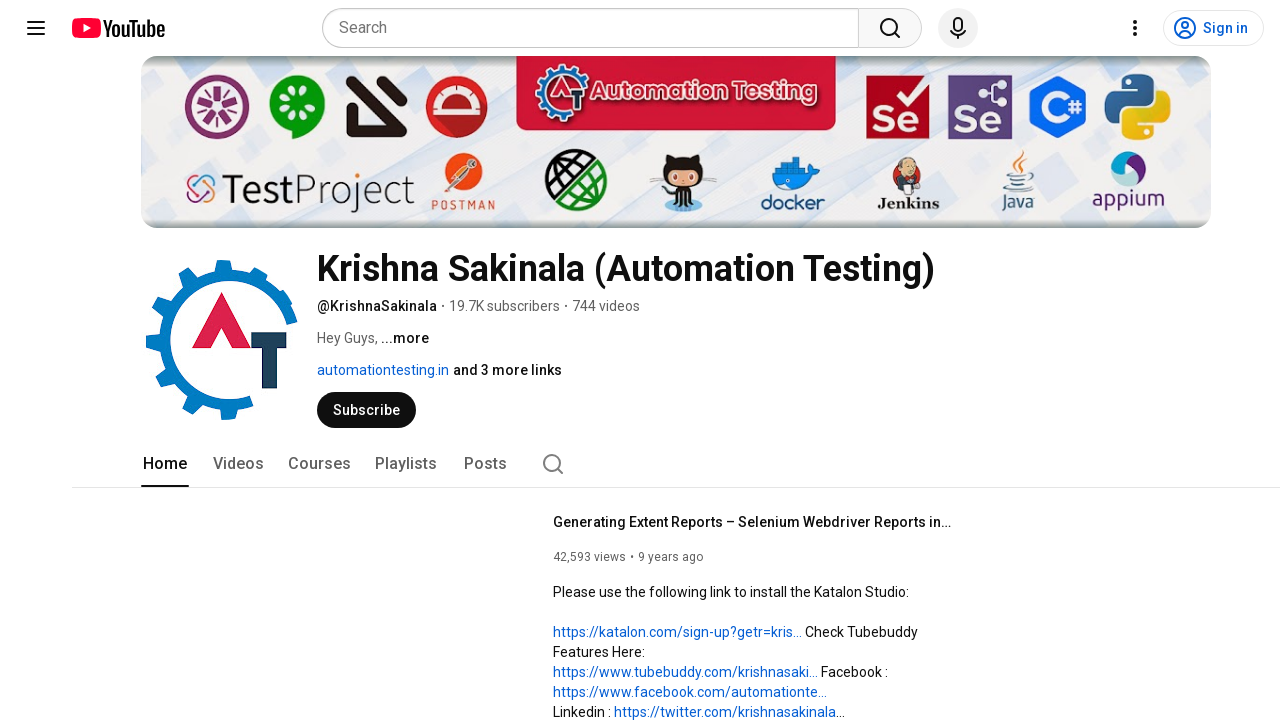

Closed YouTube window
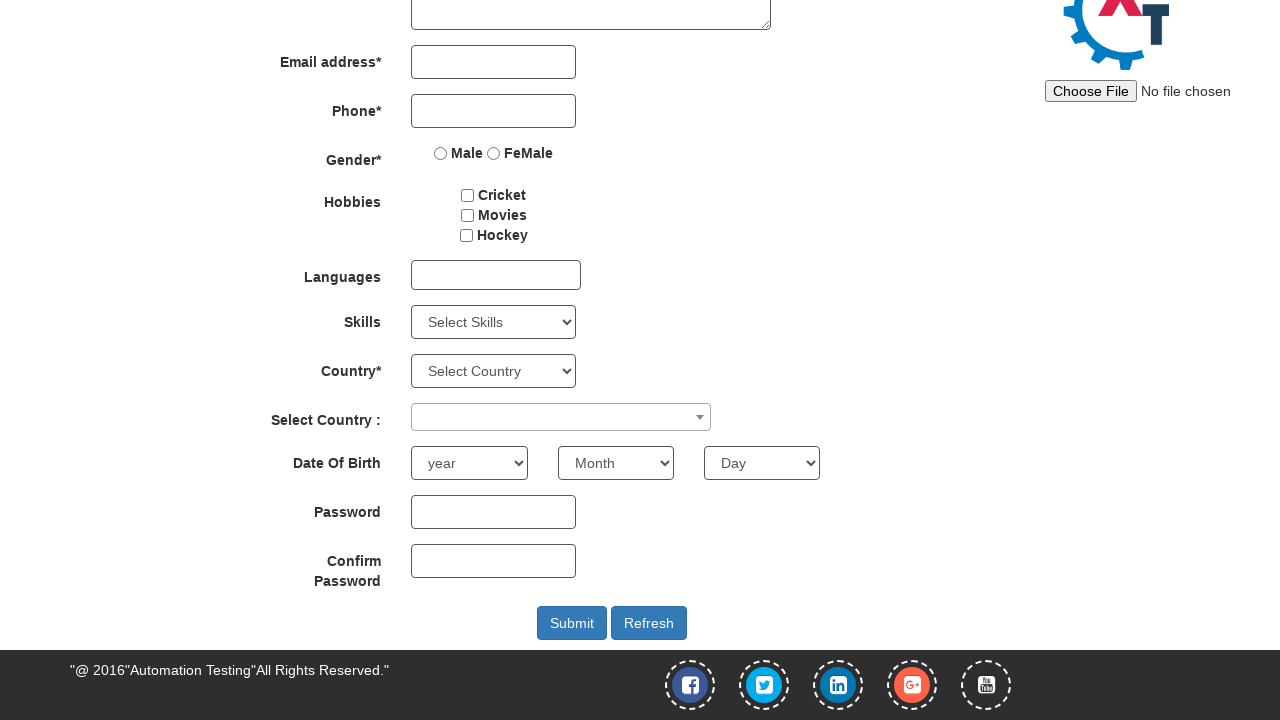

Switched back to original Register page
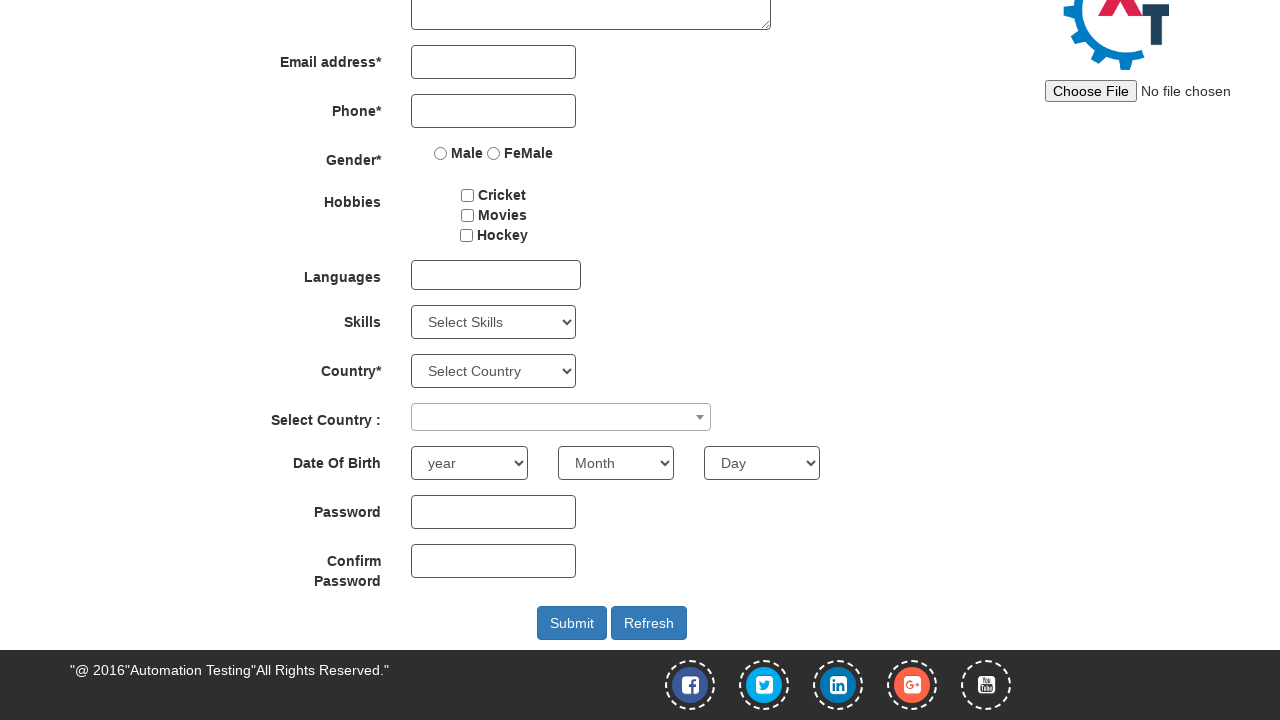

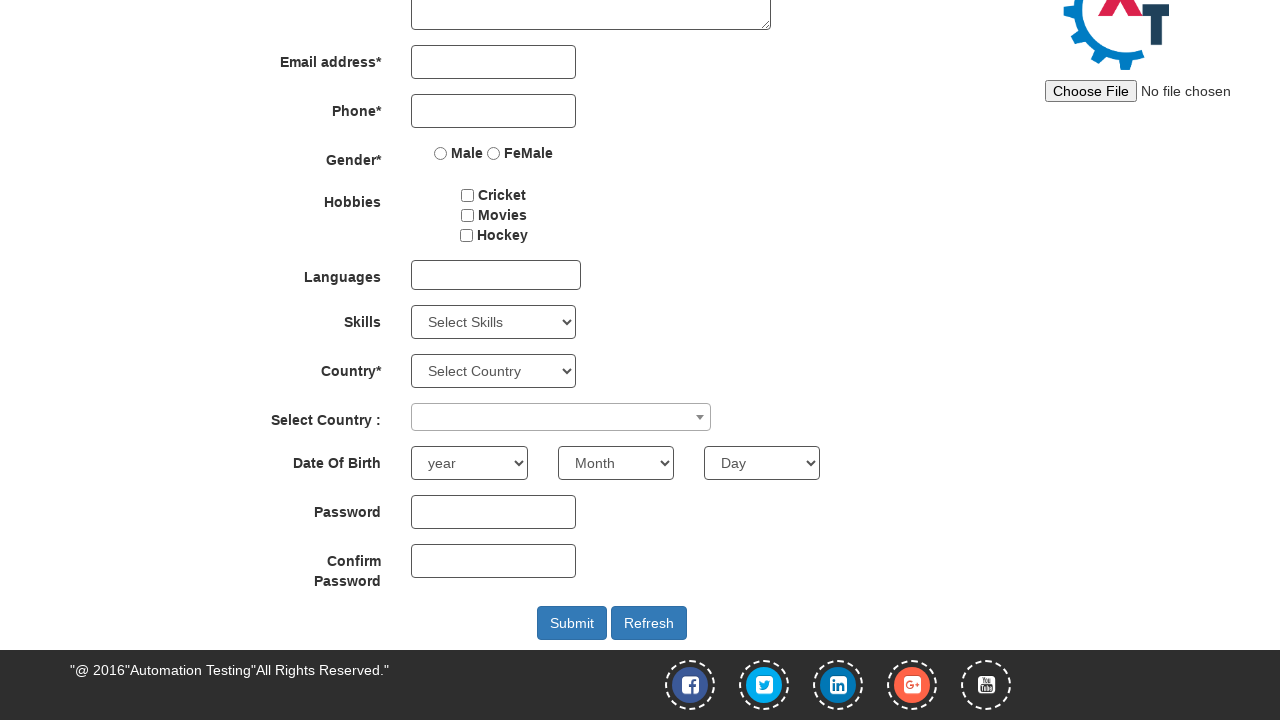